Navigates to Omayo blog and locates specific table elements using dynamic XPath expressions to verify content is displayed correctly

Starting URL: http://omayo.blogspot.com/

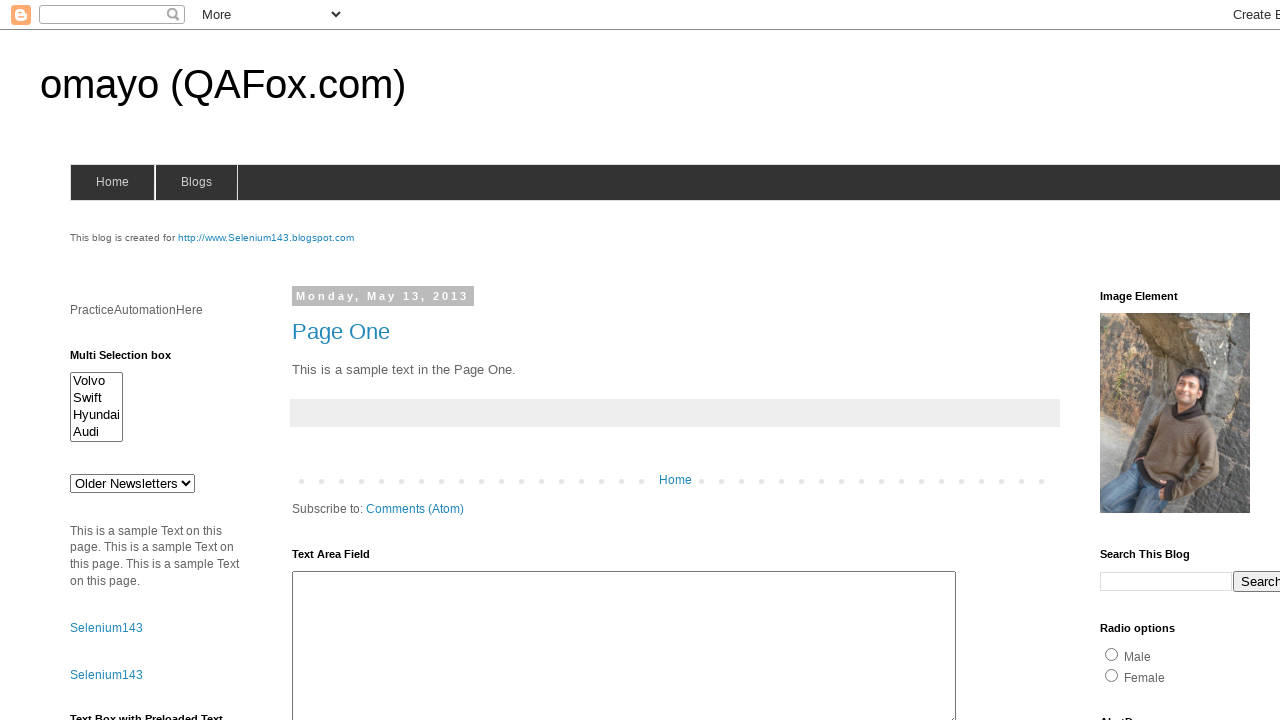

Navigated to Omayo blog homepage
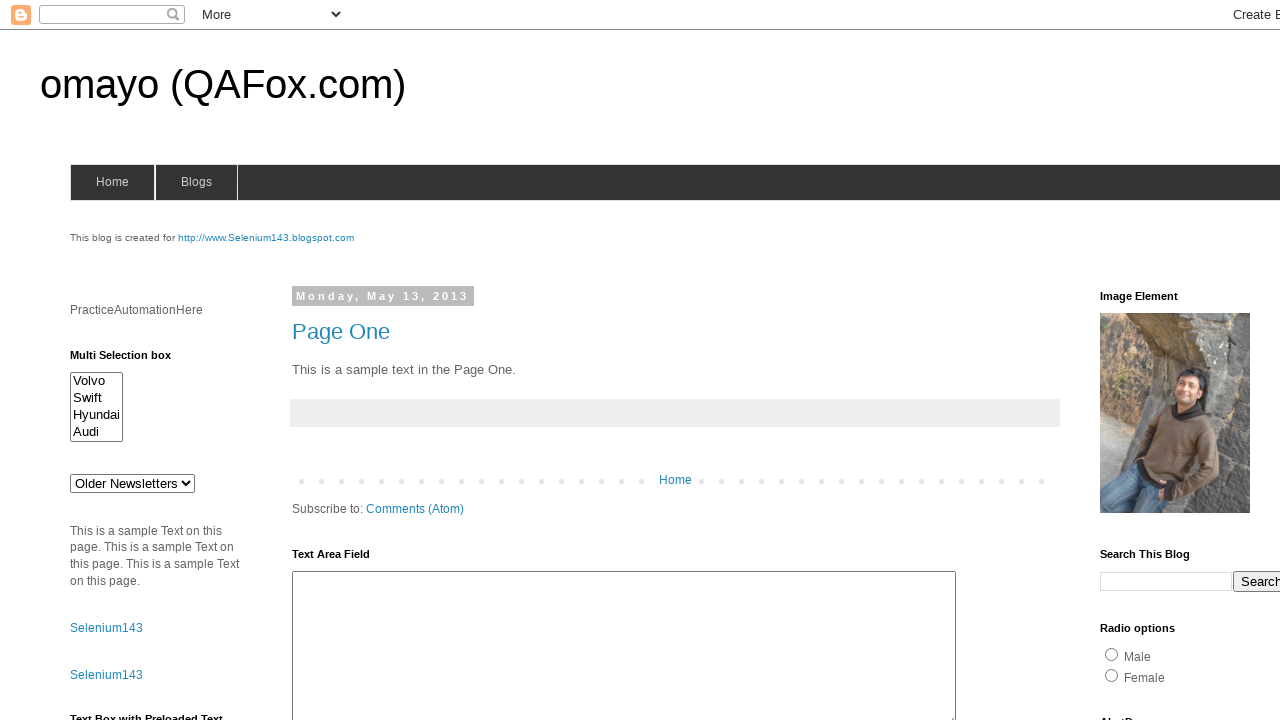

Located Delhi cell in 5th widget content area using dynamic XPath
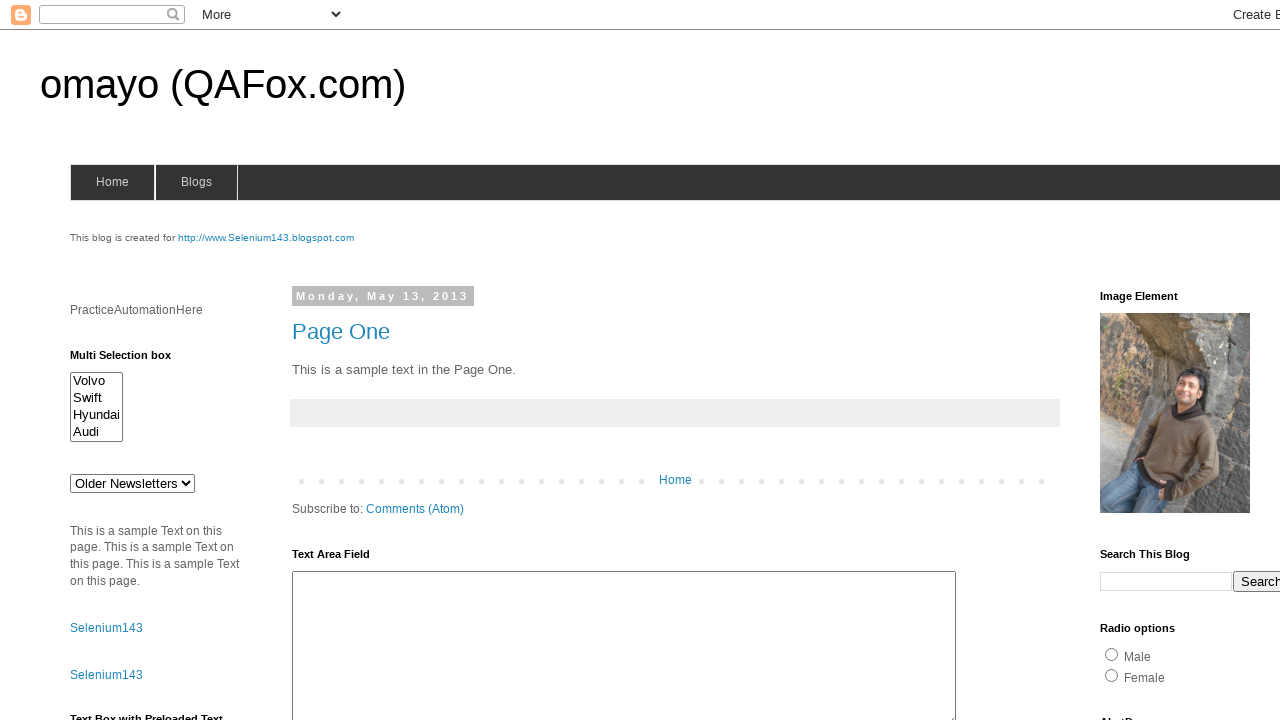

Delhi element is now visible and ready
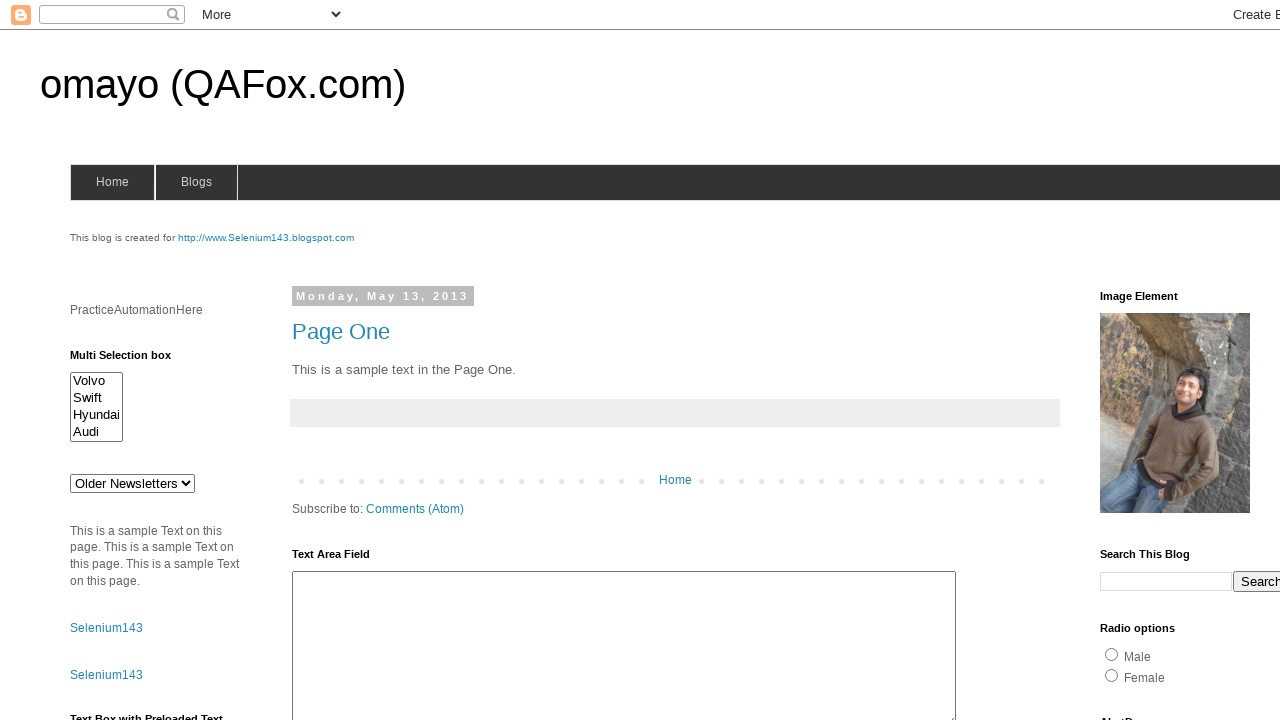

Located Kishore's row using dynamic XPath expression
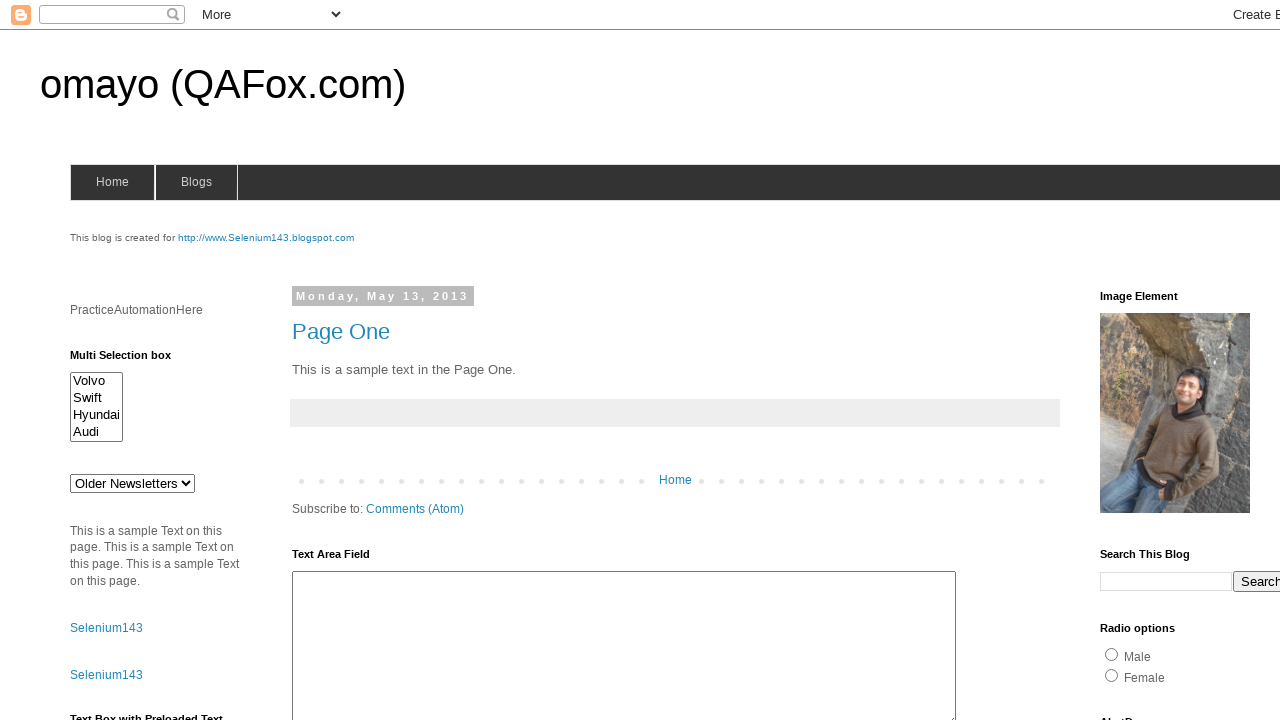

Kishore's row element is now visible and ready
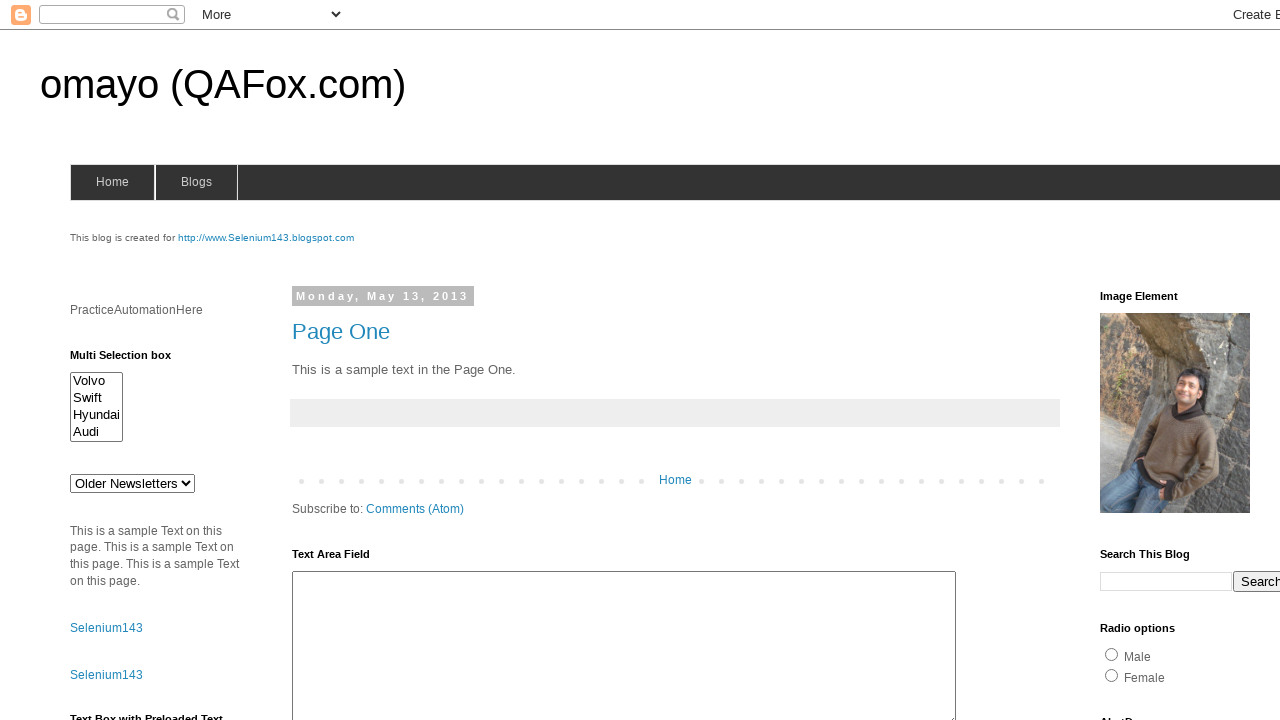

Verified Delhi element is visible
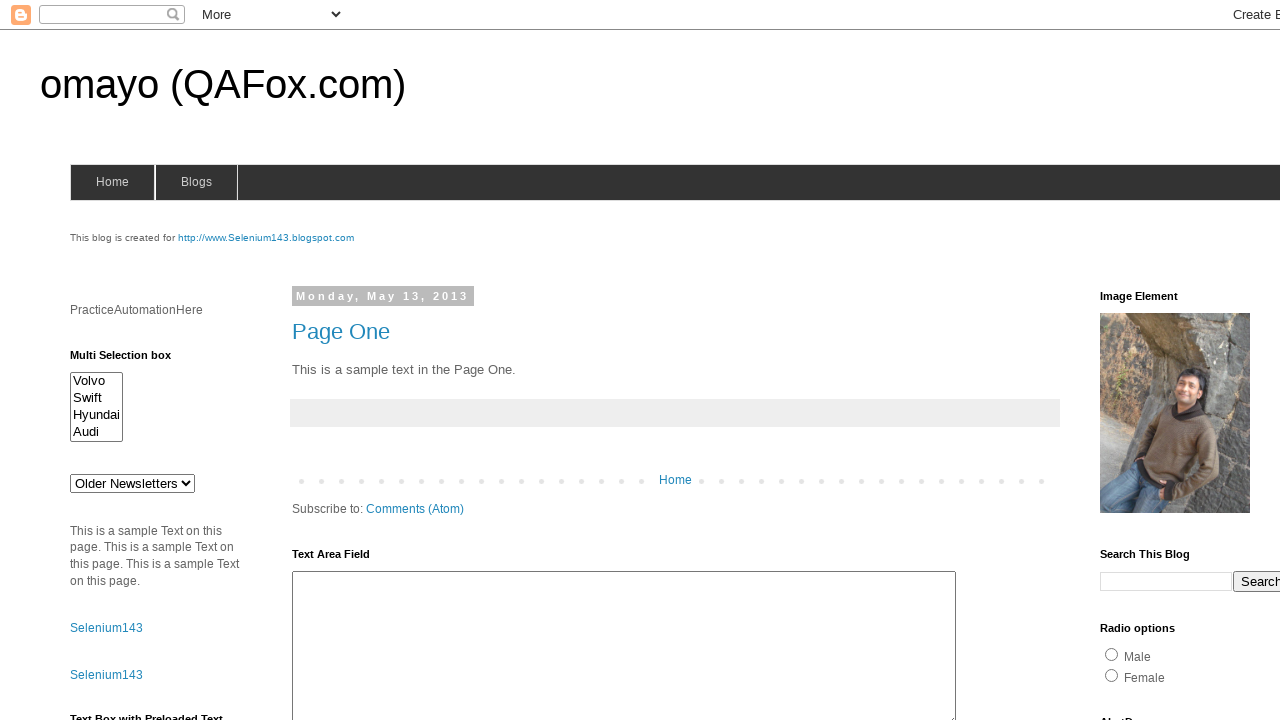

Verified Kishore's row element is visible
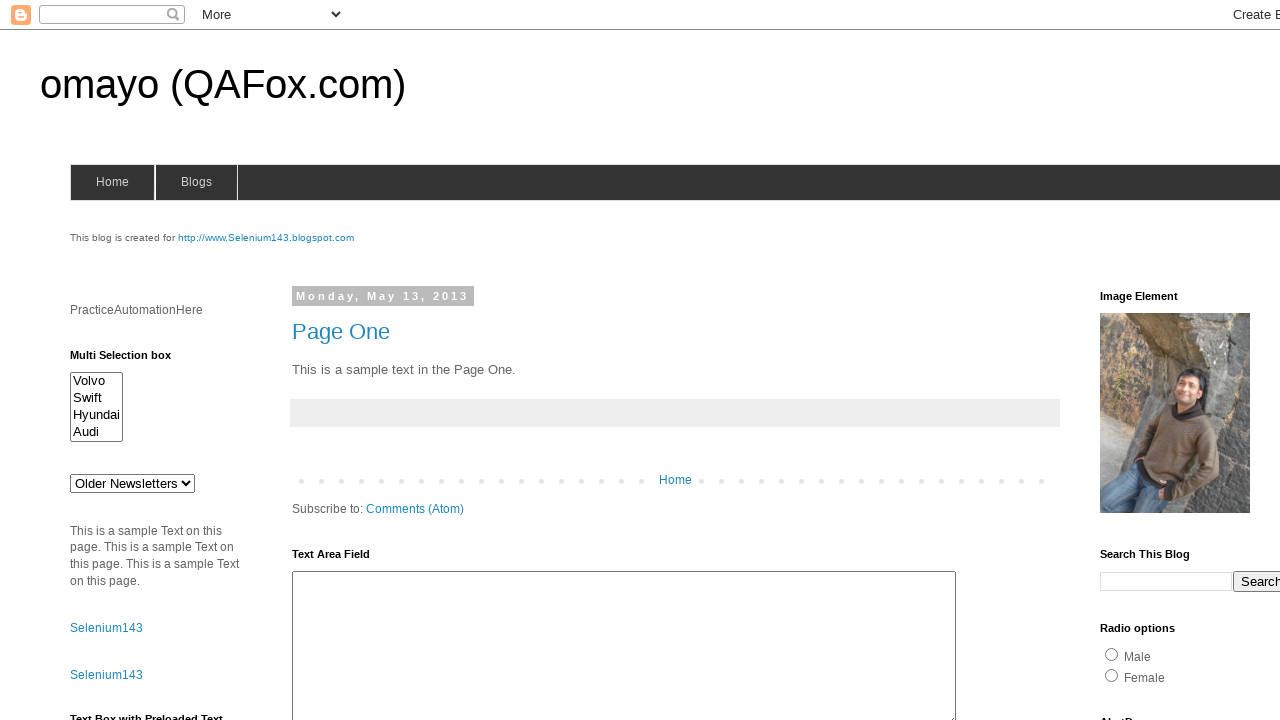

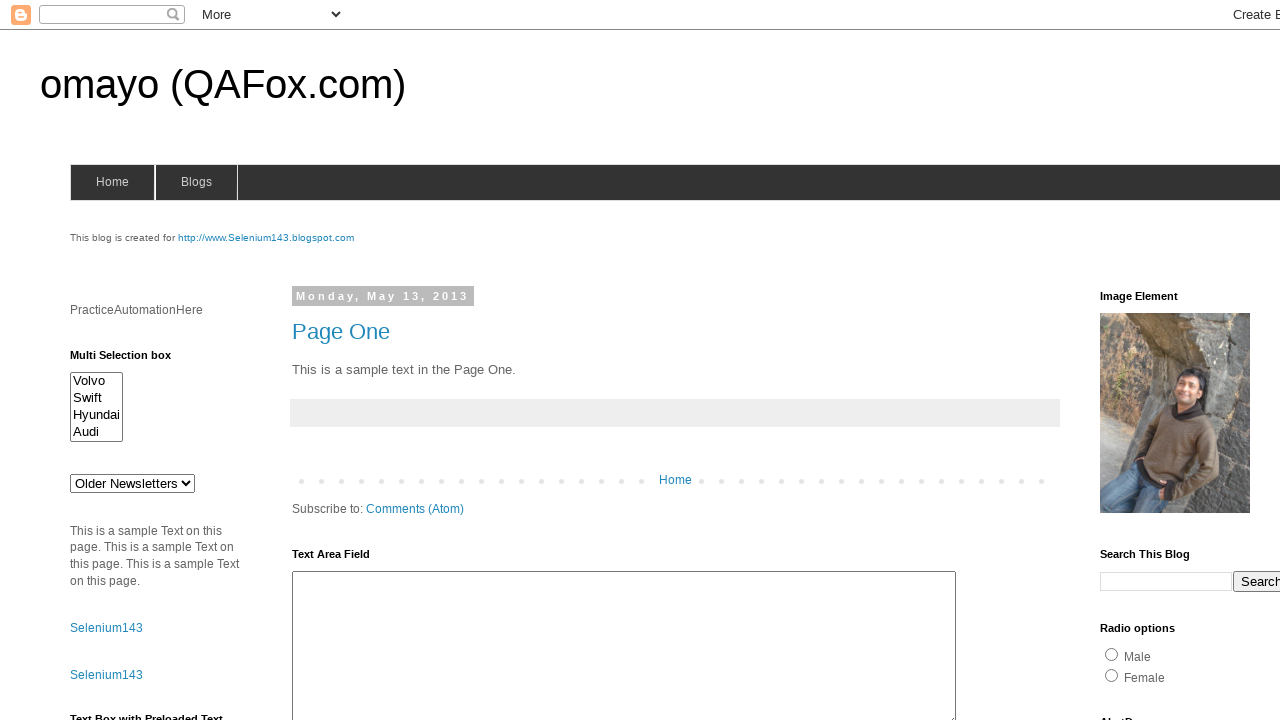